Tests dropdown selection on selects2 page - calculates sum of two displayed numbers and selects the matching dropdown option.

Starting URL: https://suninjuly.github.io/selects2.html

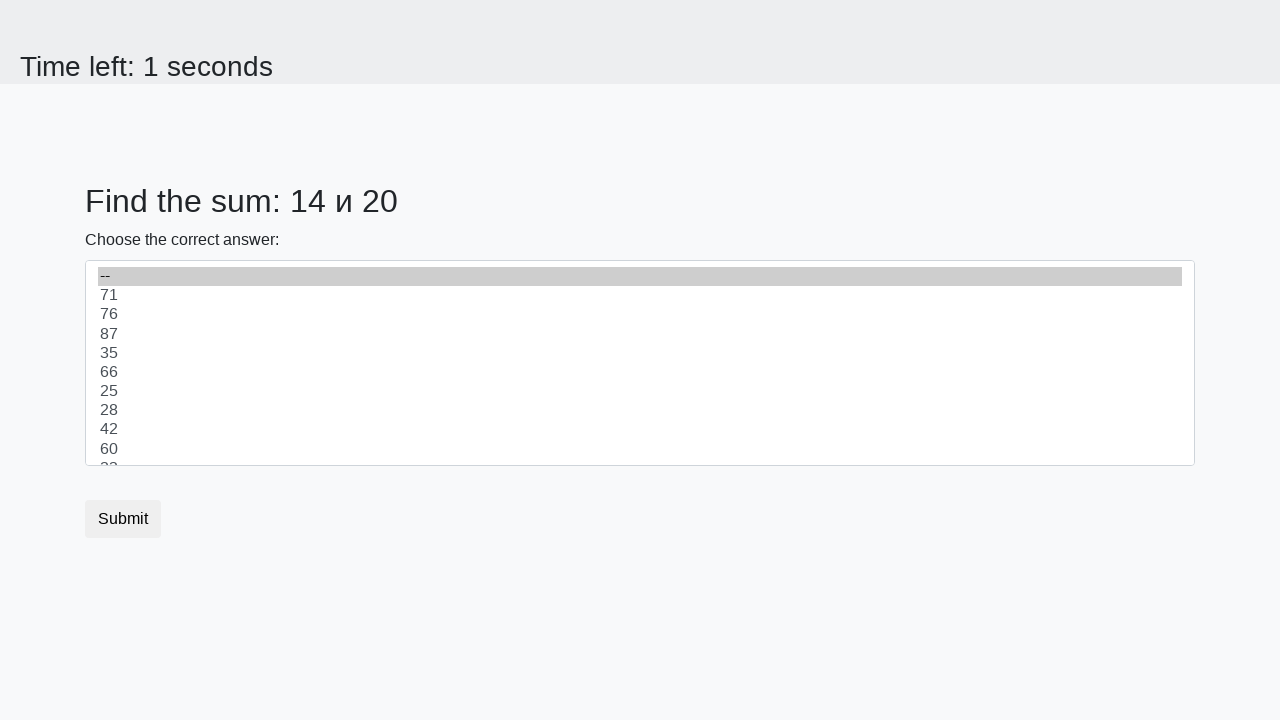

Retrieved first number from #num1 element
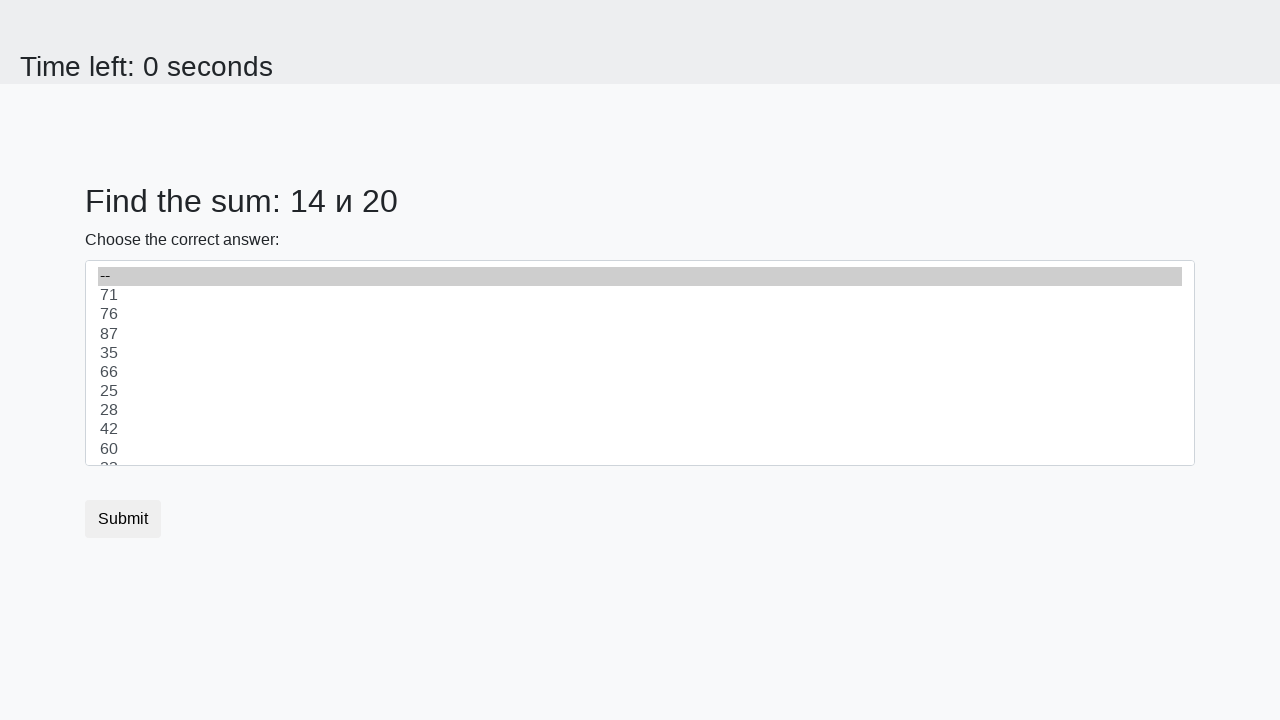

Retrieved second number from #num2 element
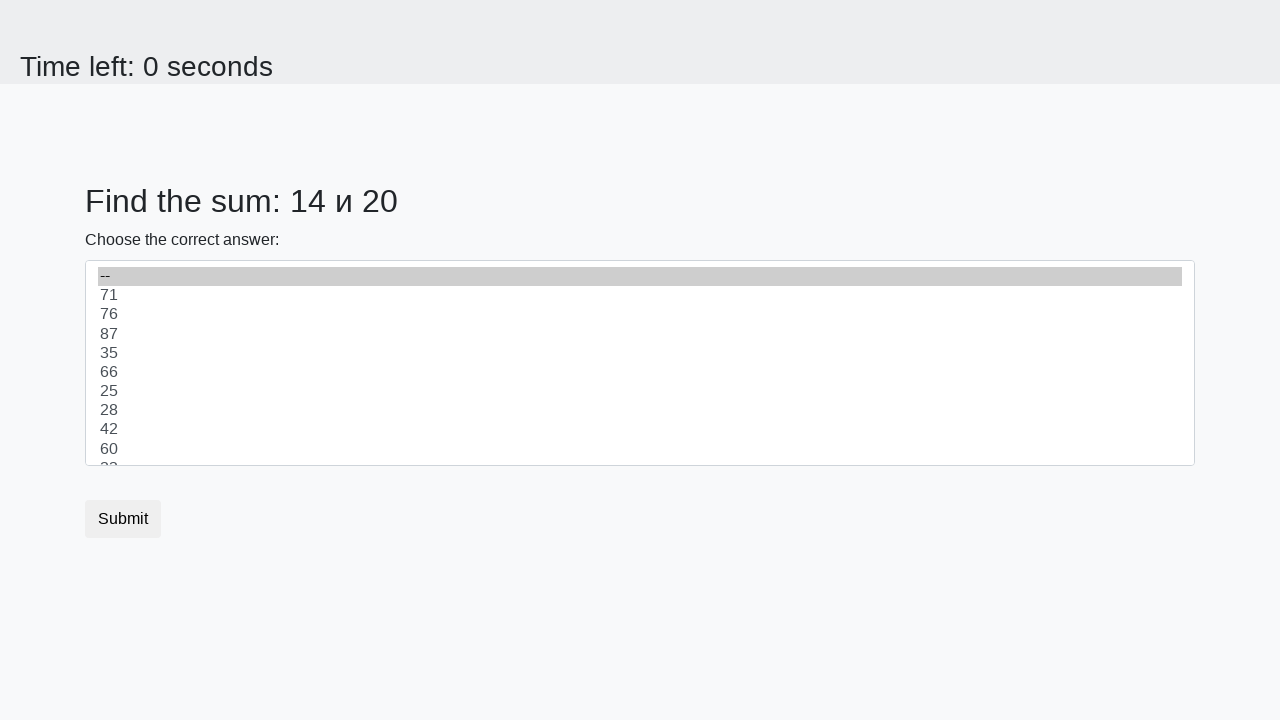

Calculated sum of two numbers: 14 + 20 = 34
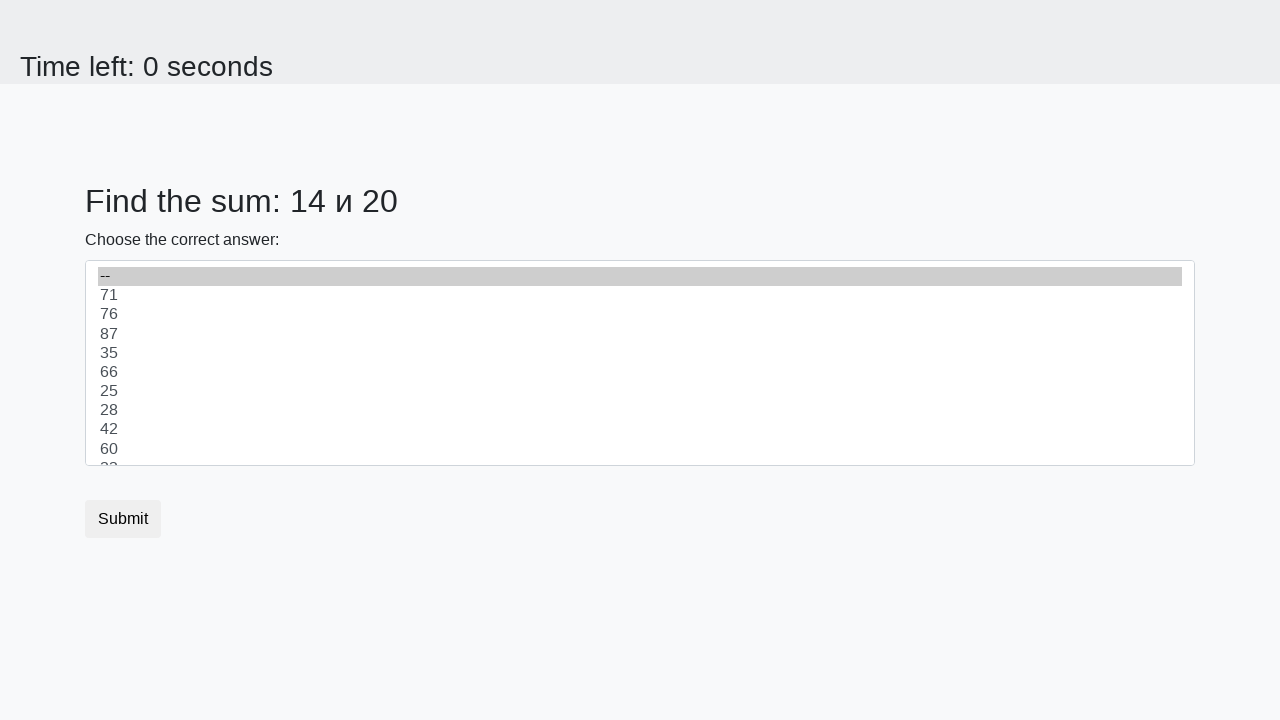

Selected dropdown option with value '34' on #dropdown
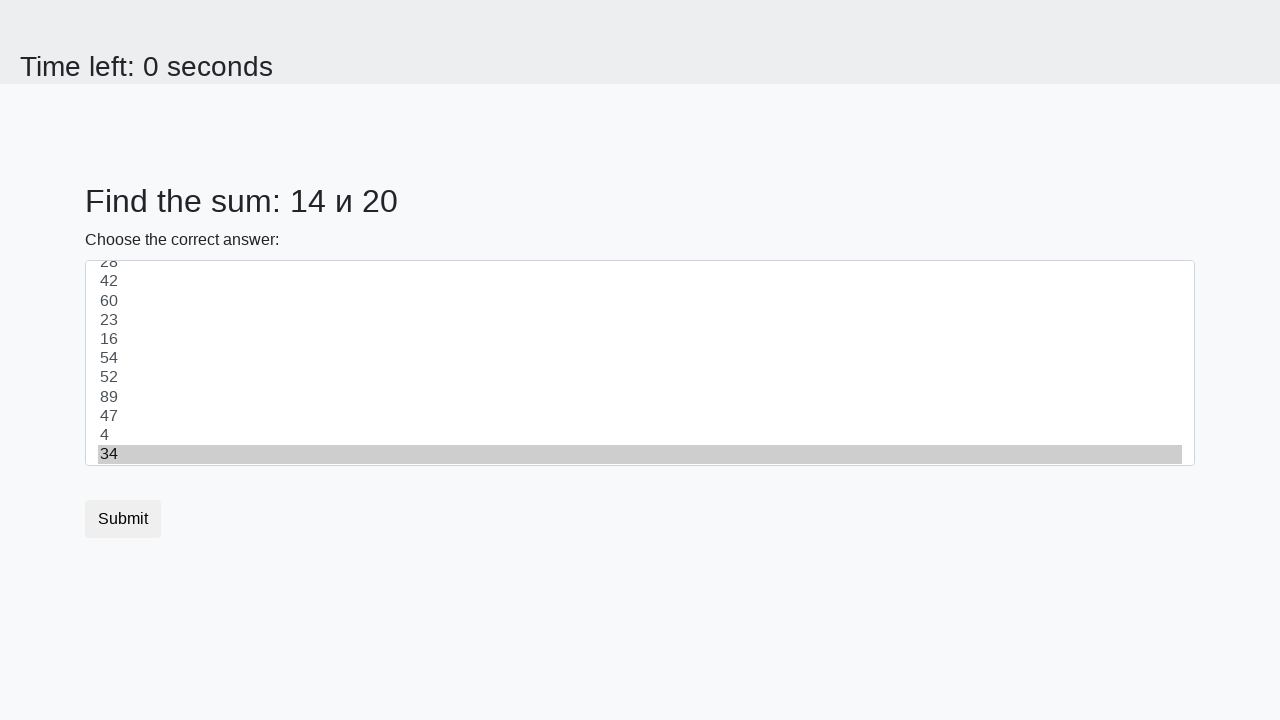

Clicked Submit button to submit the form at (123, 519) on internal:role=button[name="Submit"i]
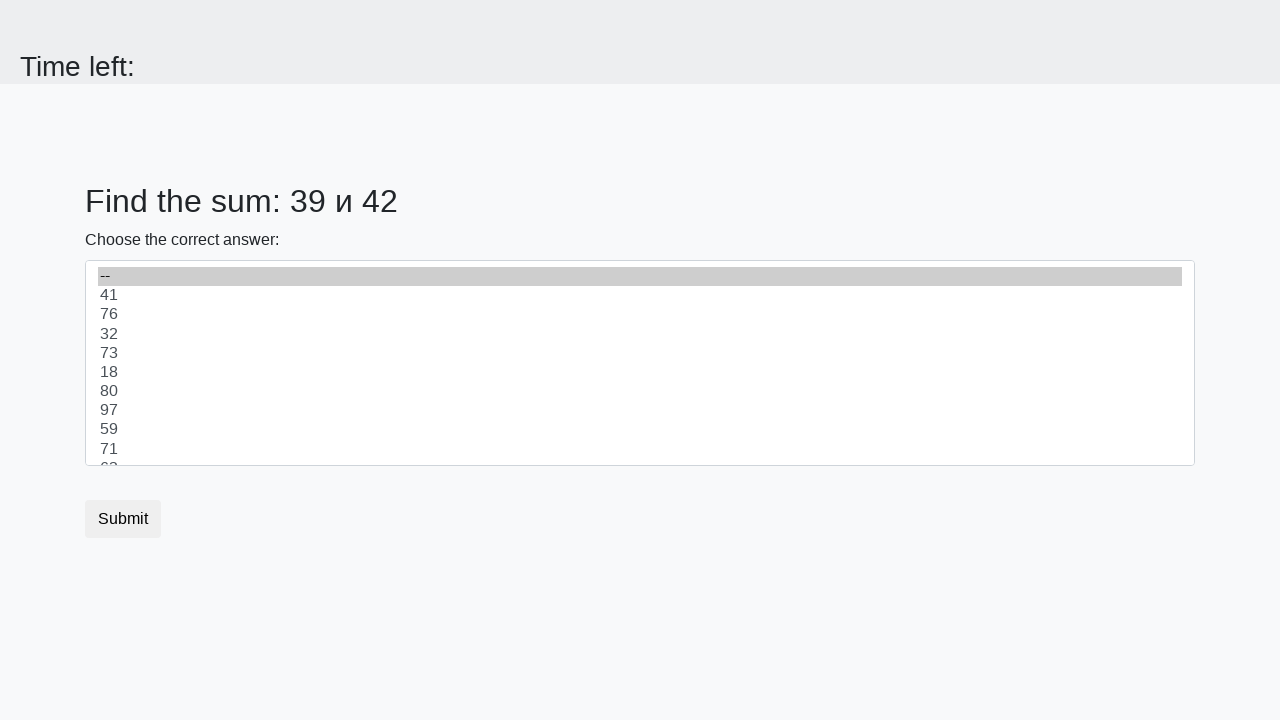

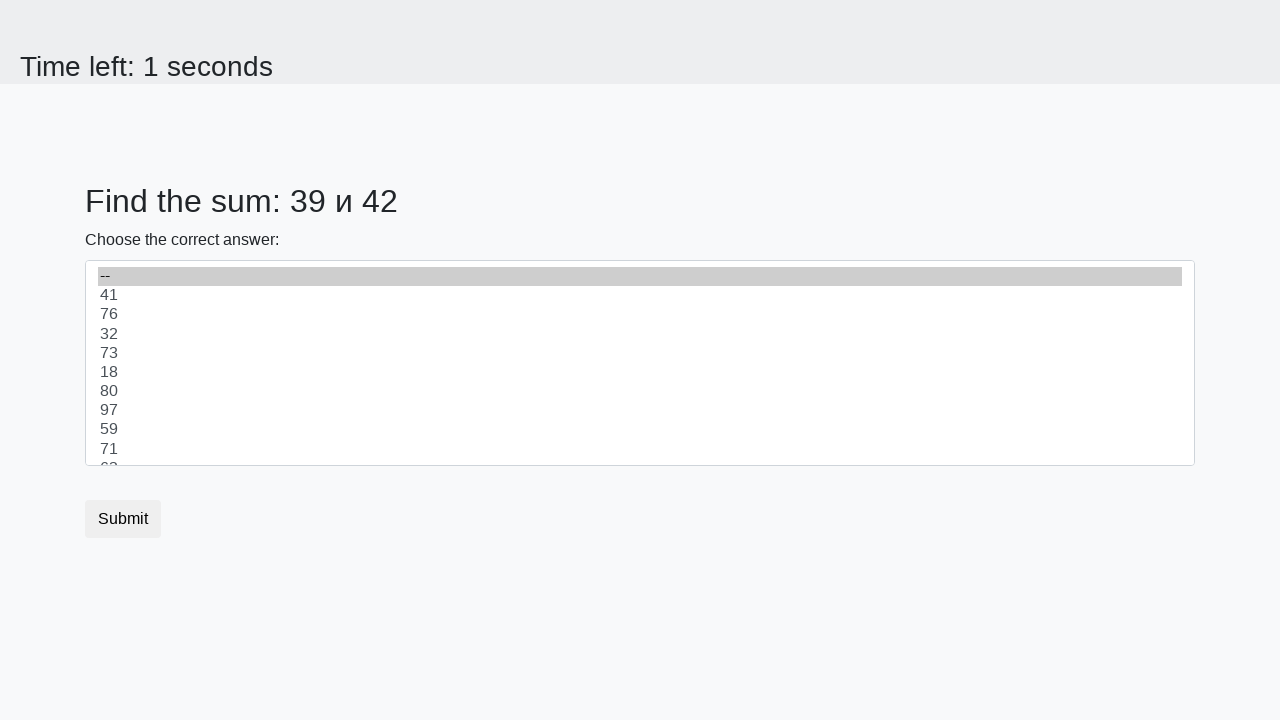